Tests JavaScript alert handling by clicking a button to trigger an alert and then accepting it

Starting URL: https://demo.automationtesting.in/Alerts.html

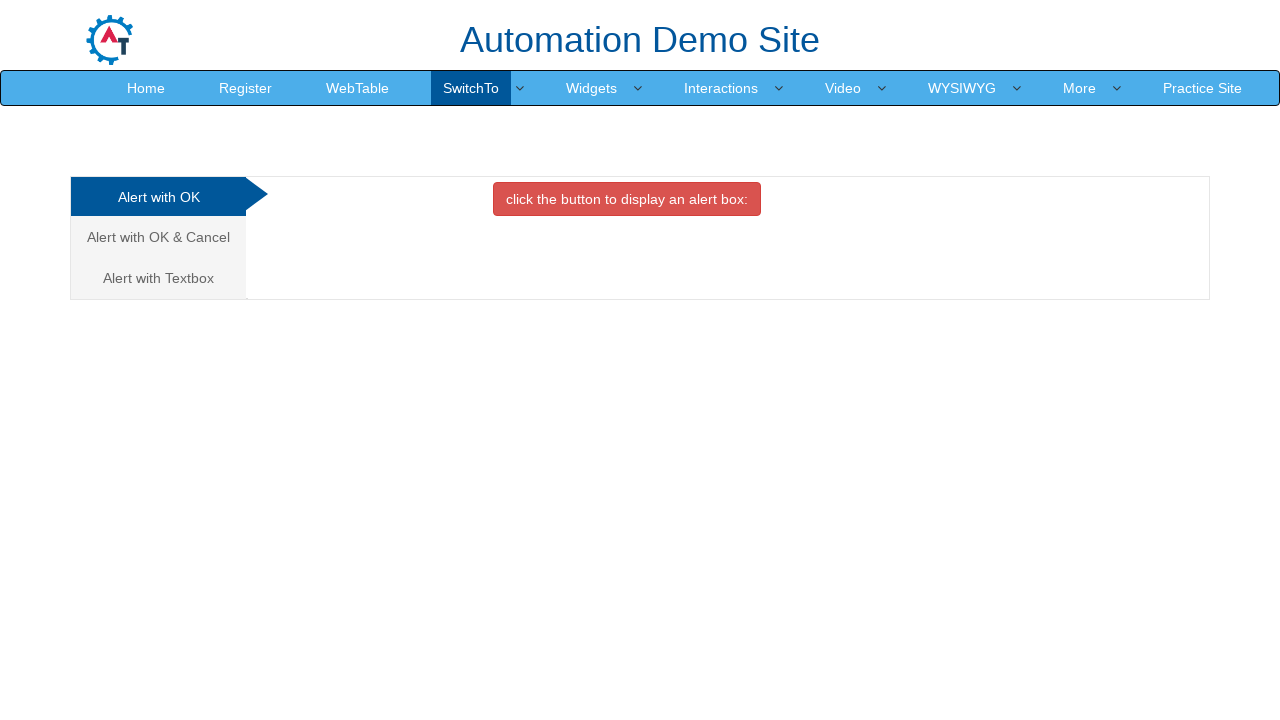

Clicked the OK Tab button to activate the alert tab at (627, 199) on xpath=//*[@id='OKTab']
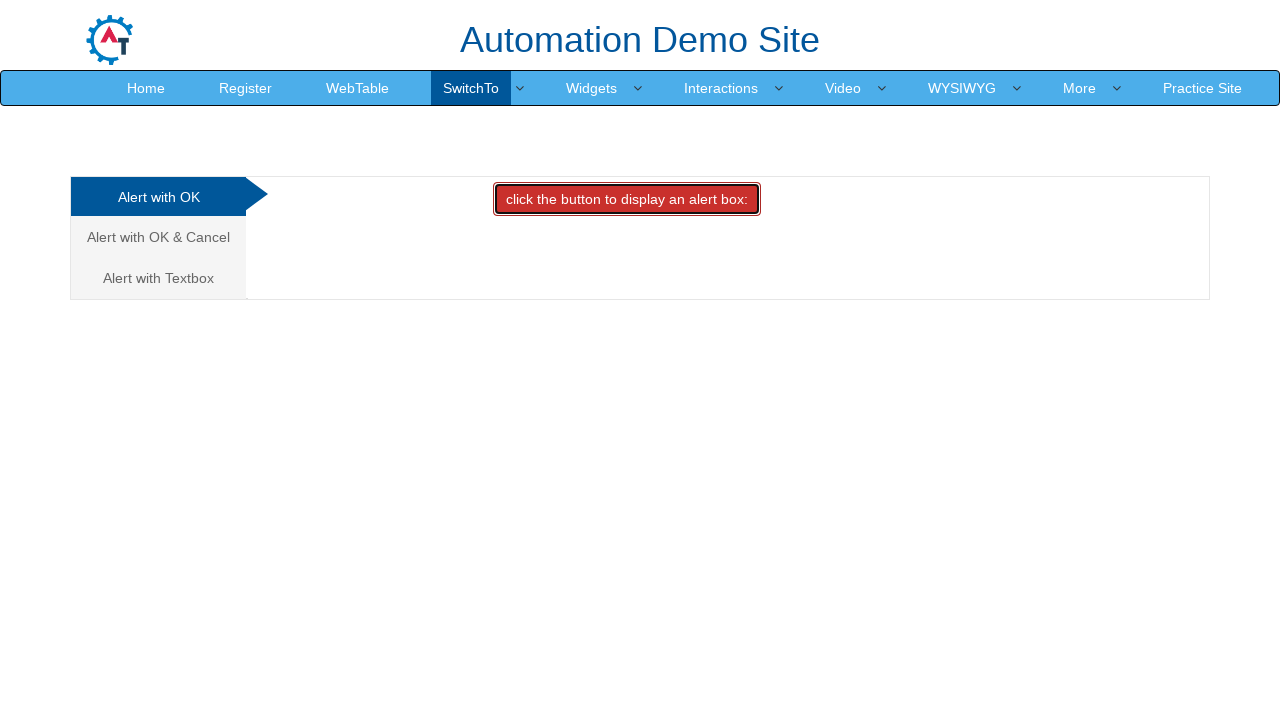

Clicked the danger button to trigger the JavaScript alert at (627, 199) on button.btn-danger
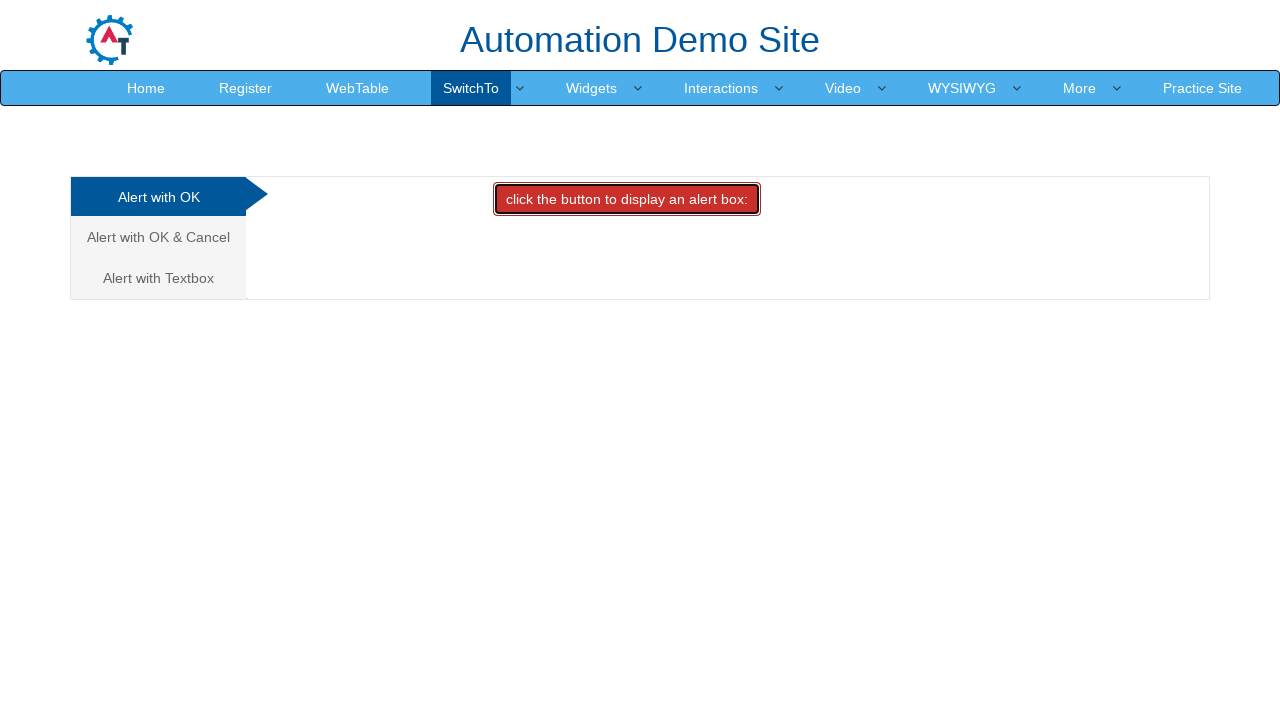

Set up dialog handler to accept the alert
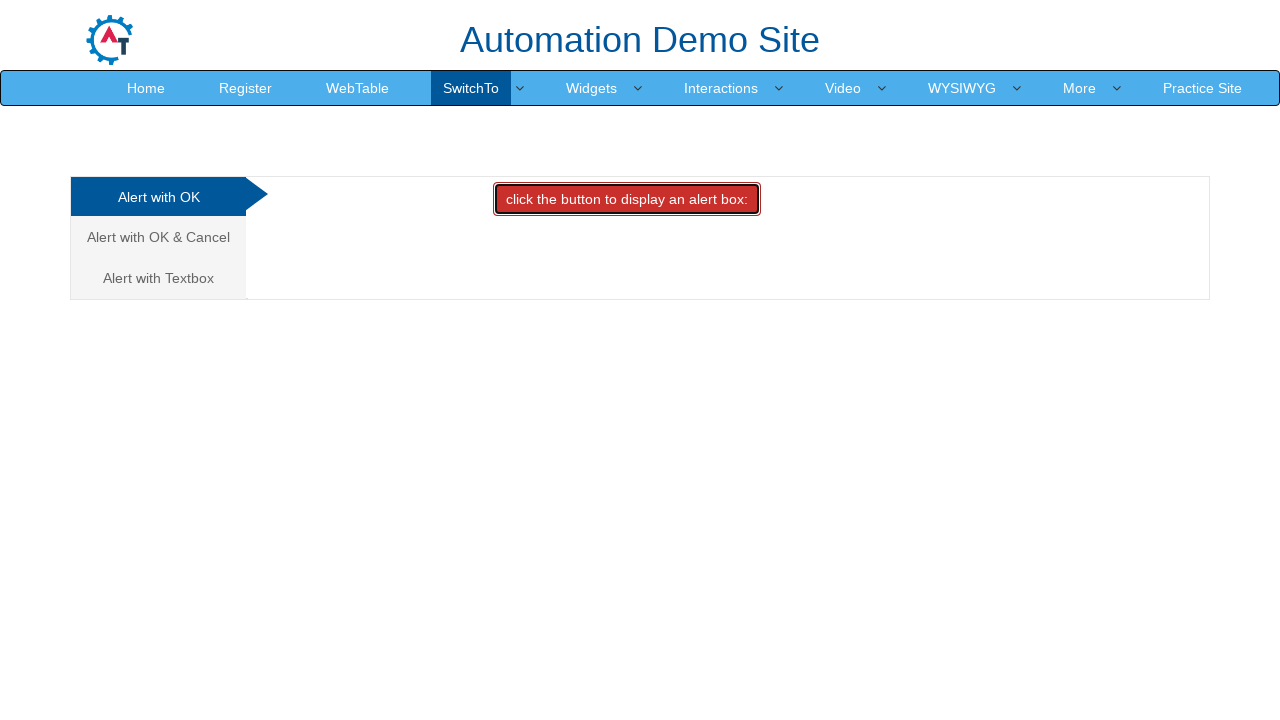

Waited 500ms for alert to appear and be processed
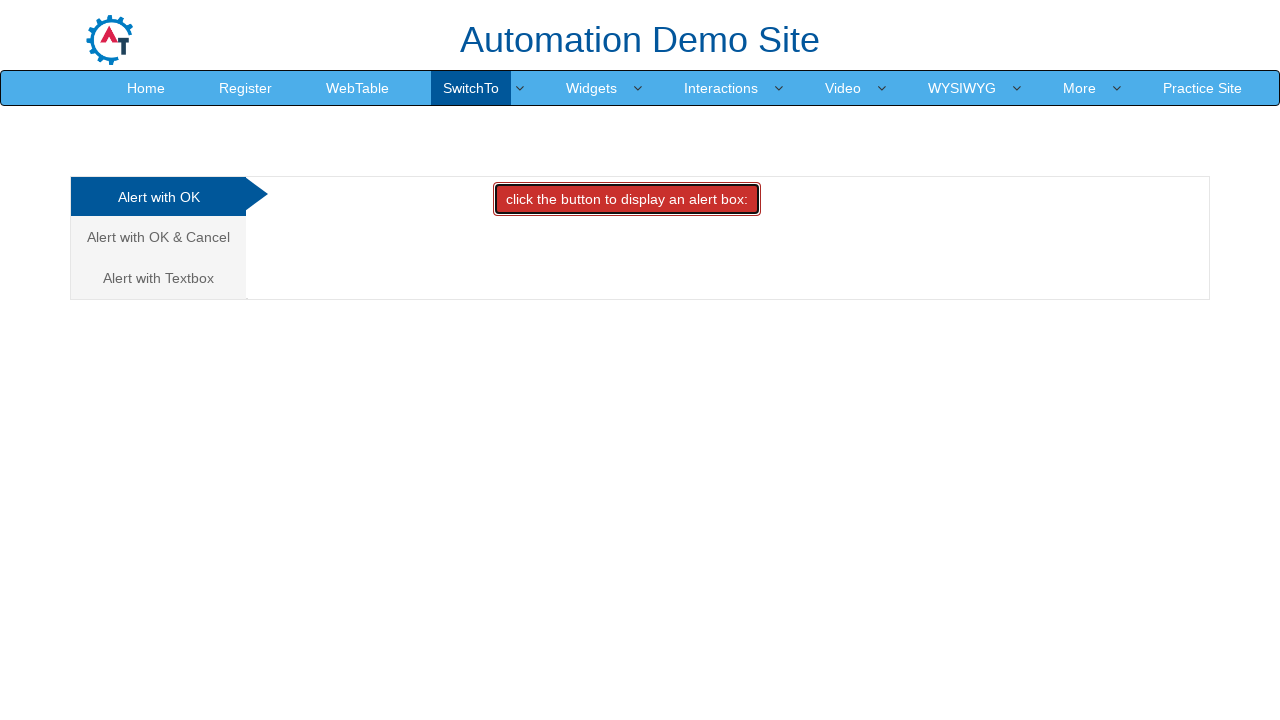

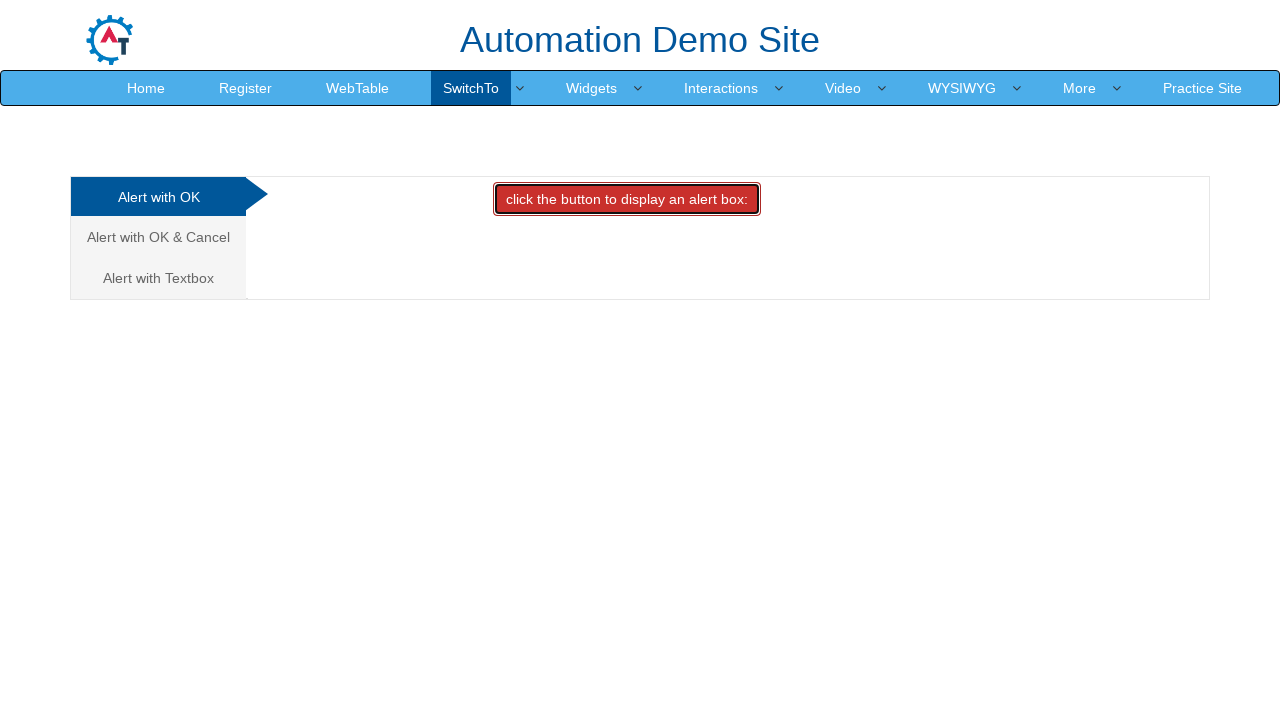